Tests drag and drop functionality by dragging an element from one location and dropping it to another location

Starting URL: https://leafground.com/drag.xhtml

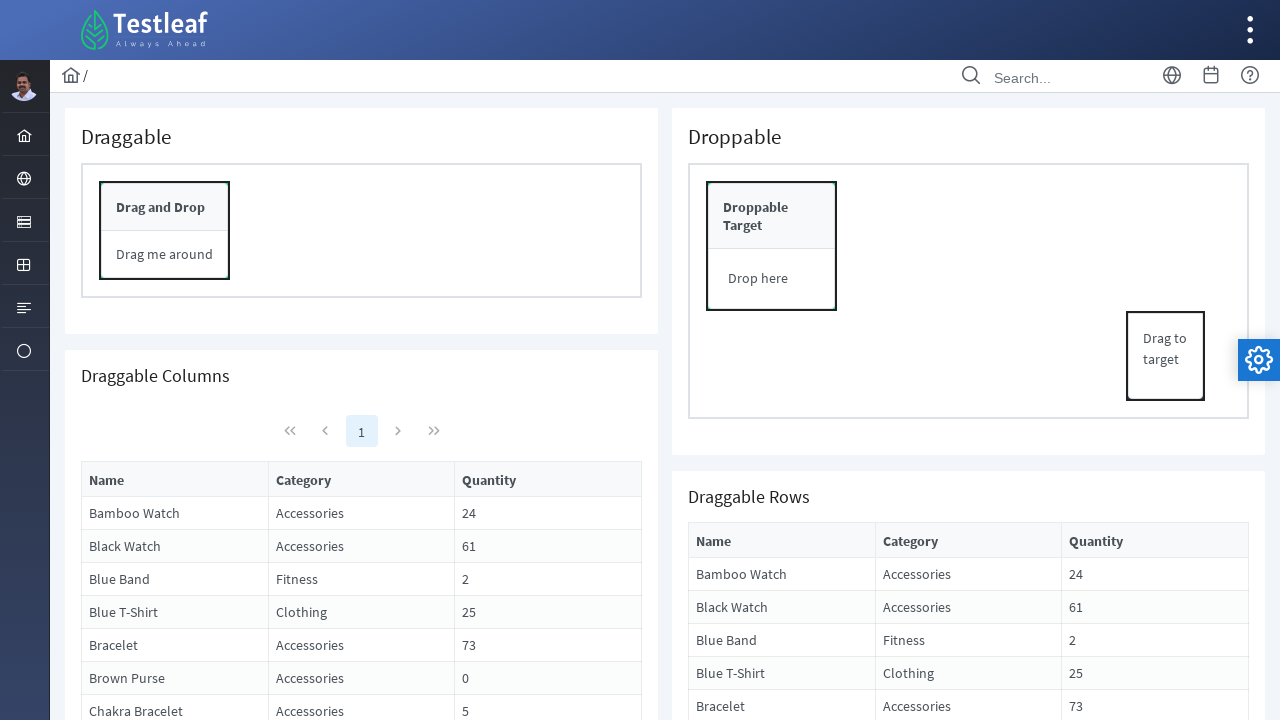

Navigated to drag and drop test page
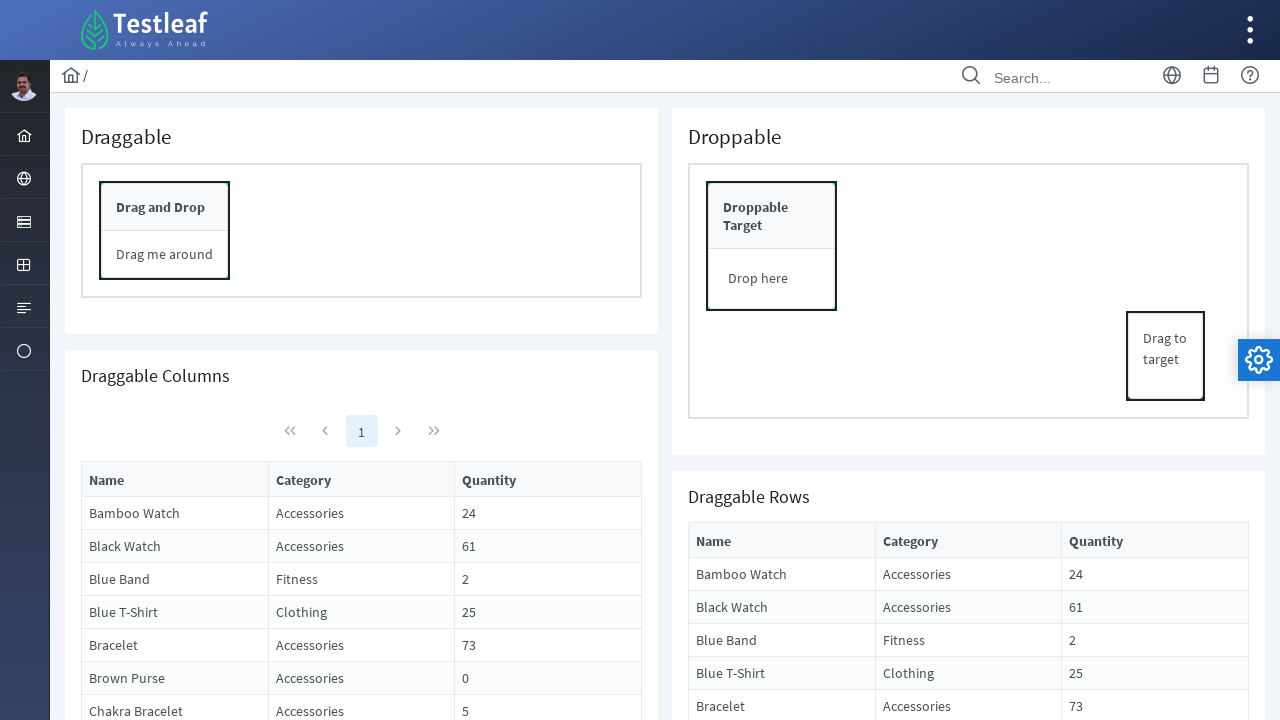

Located draggable element
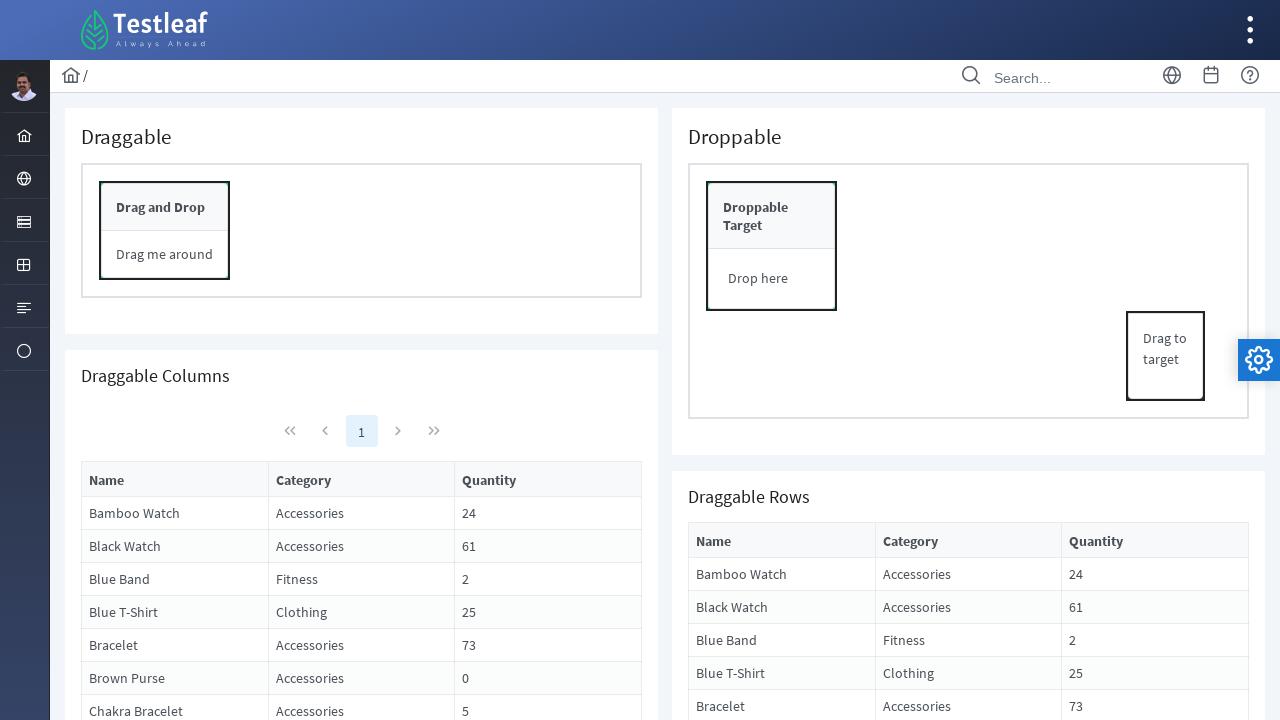

Located drop target element
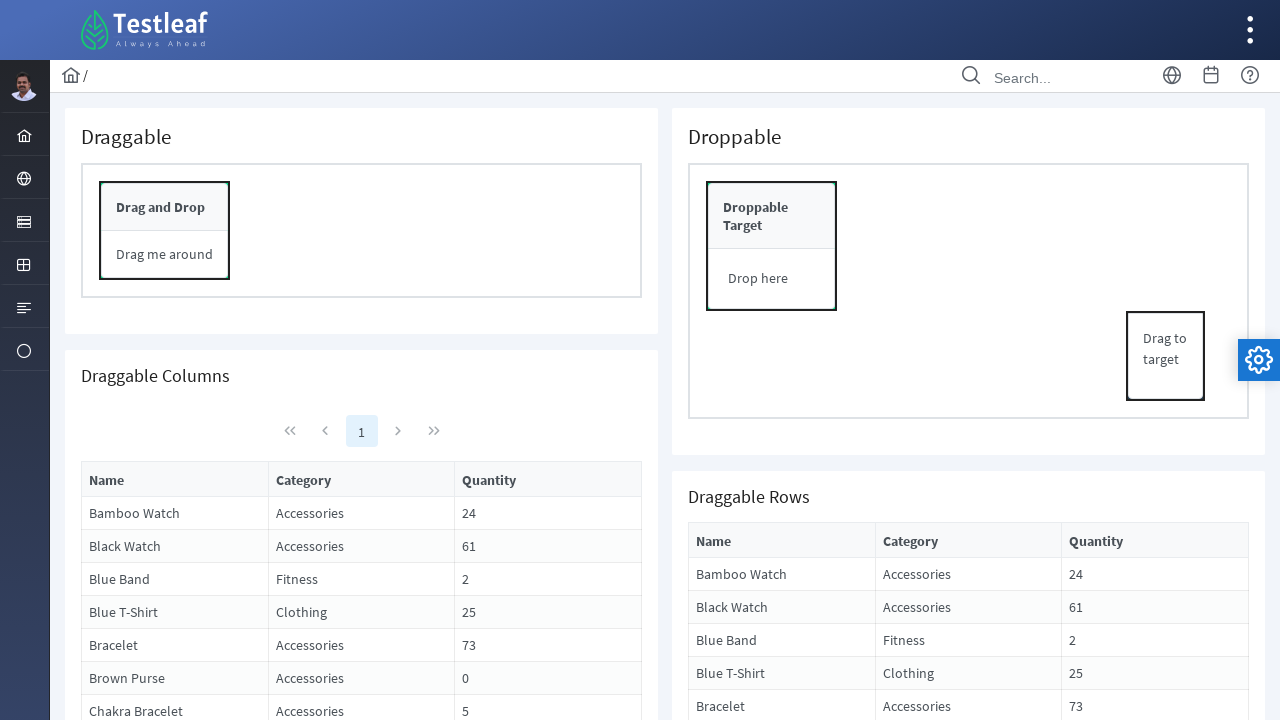

Performed drag and drop operation at (772, 279)
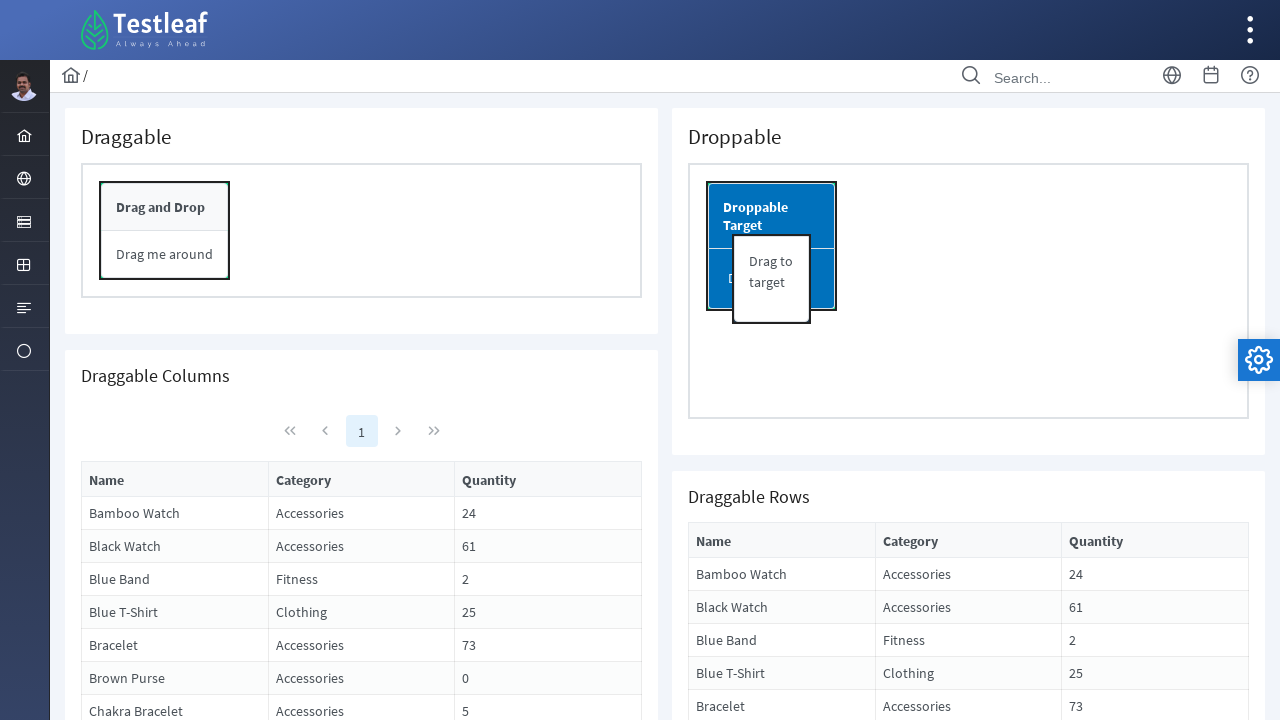

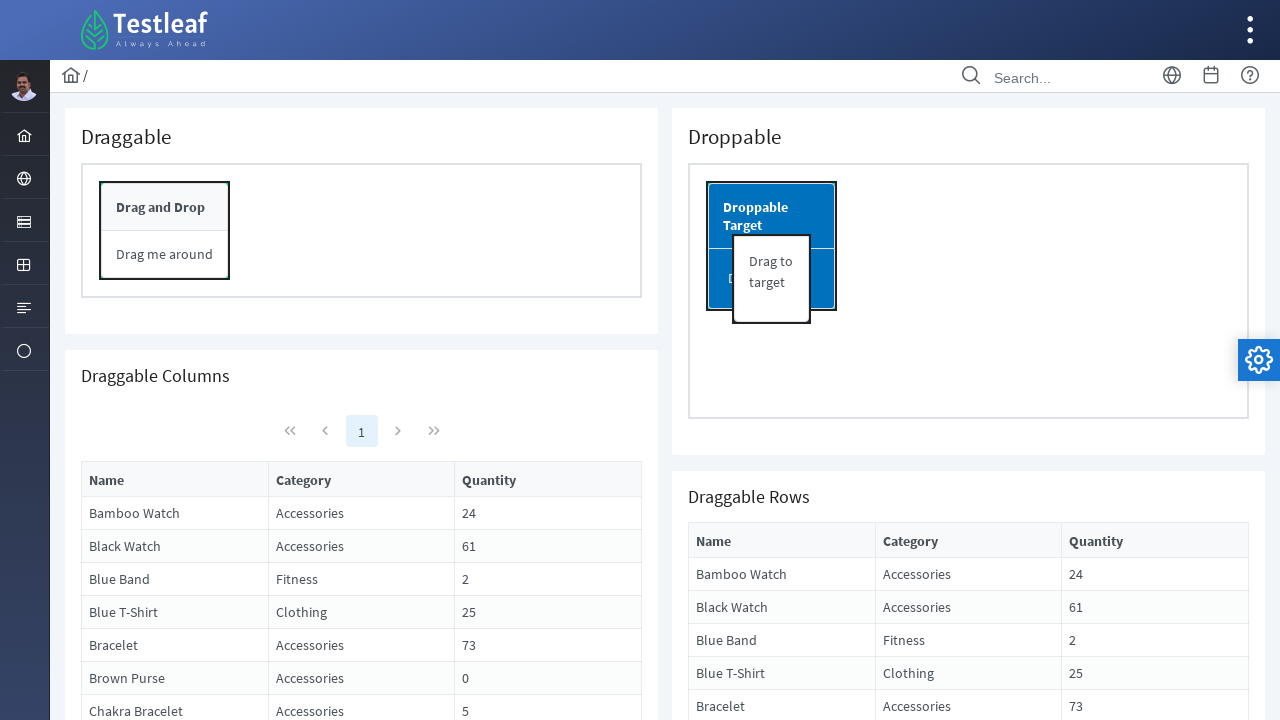